Tests horizontal scrolling functionality on a webpage by executing JavaScript to scroll 2000 pixels to the right

Starting URL: https://www.kwokyinmak.com/

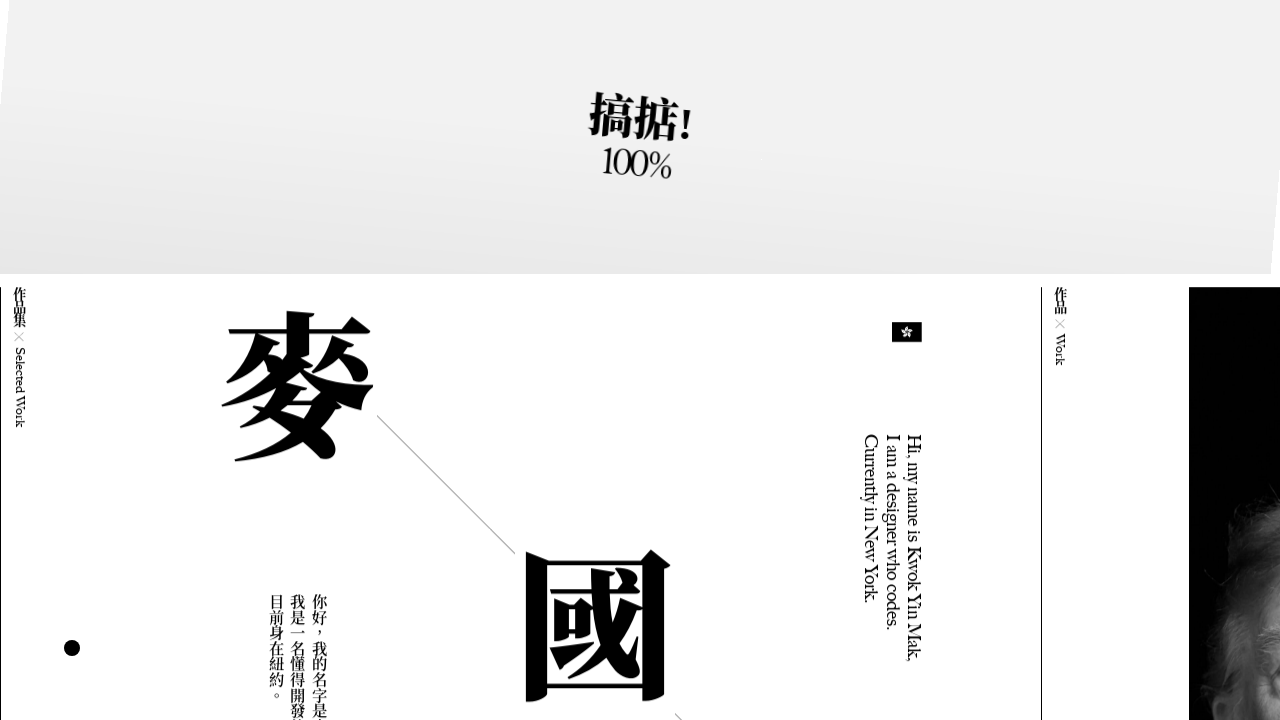

Waited for page to load
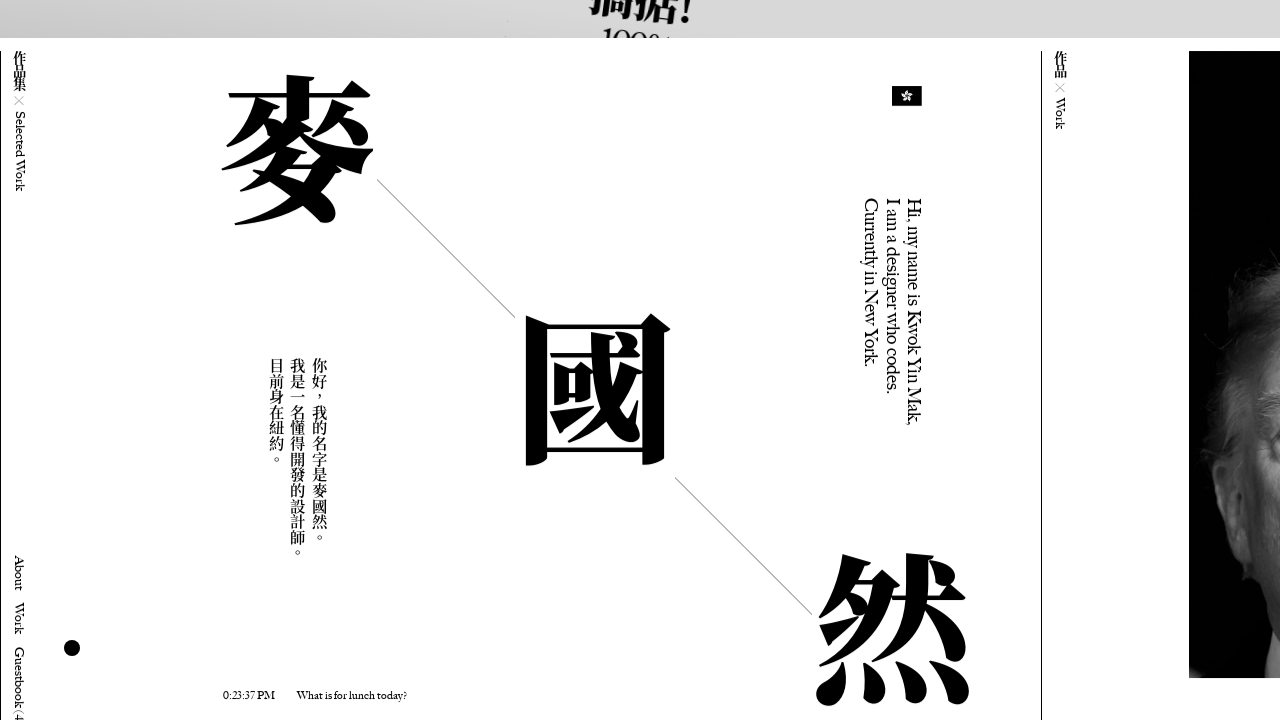

Scrolled horizontally 2000 pixels to the right
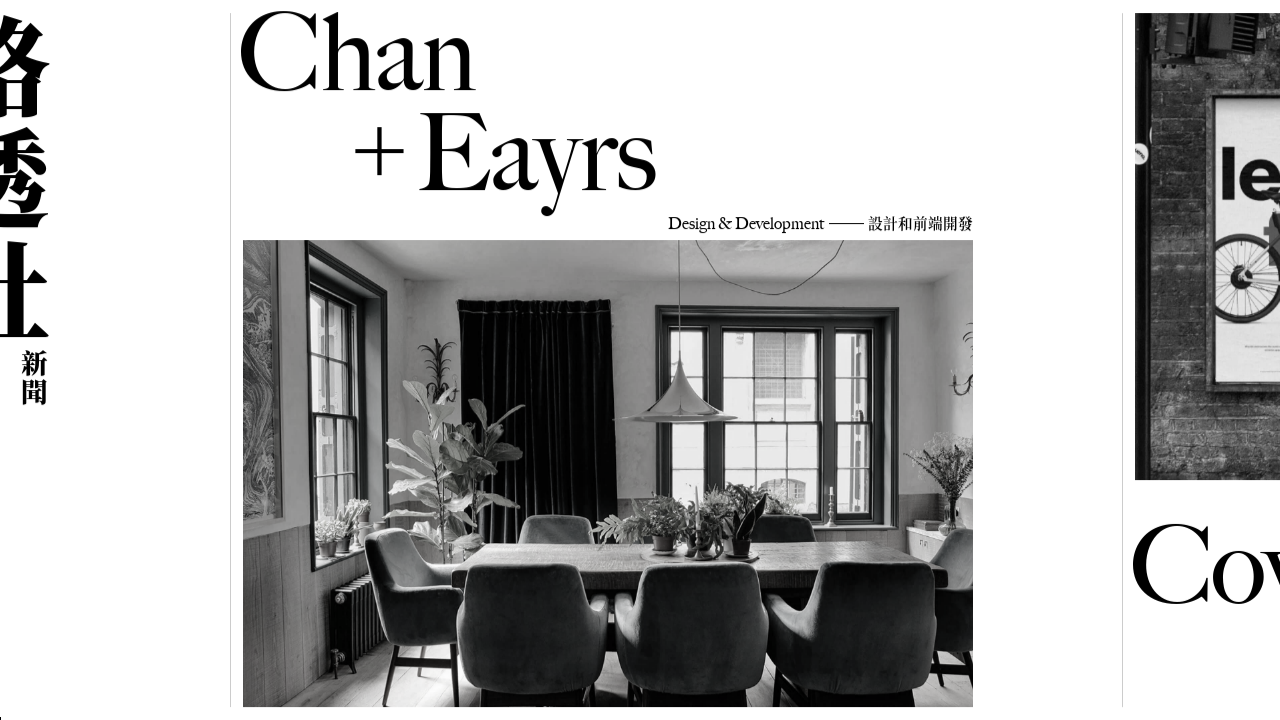

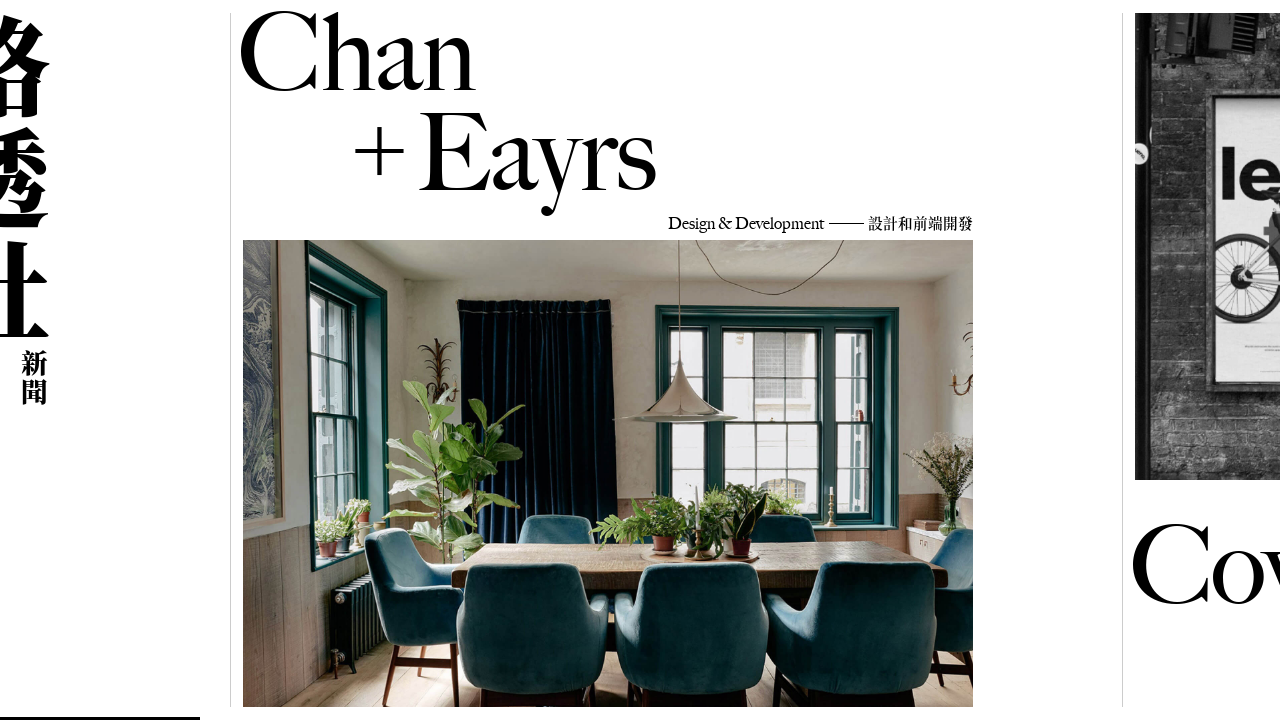